Navigates to a blog page and triggers an alert dialog by clicking on an alert button

Starting URL: https://omayo.blogspot.com/

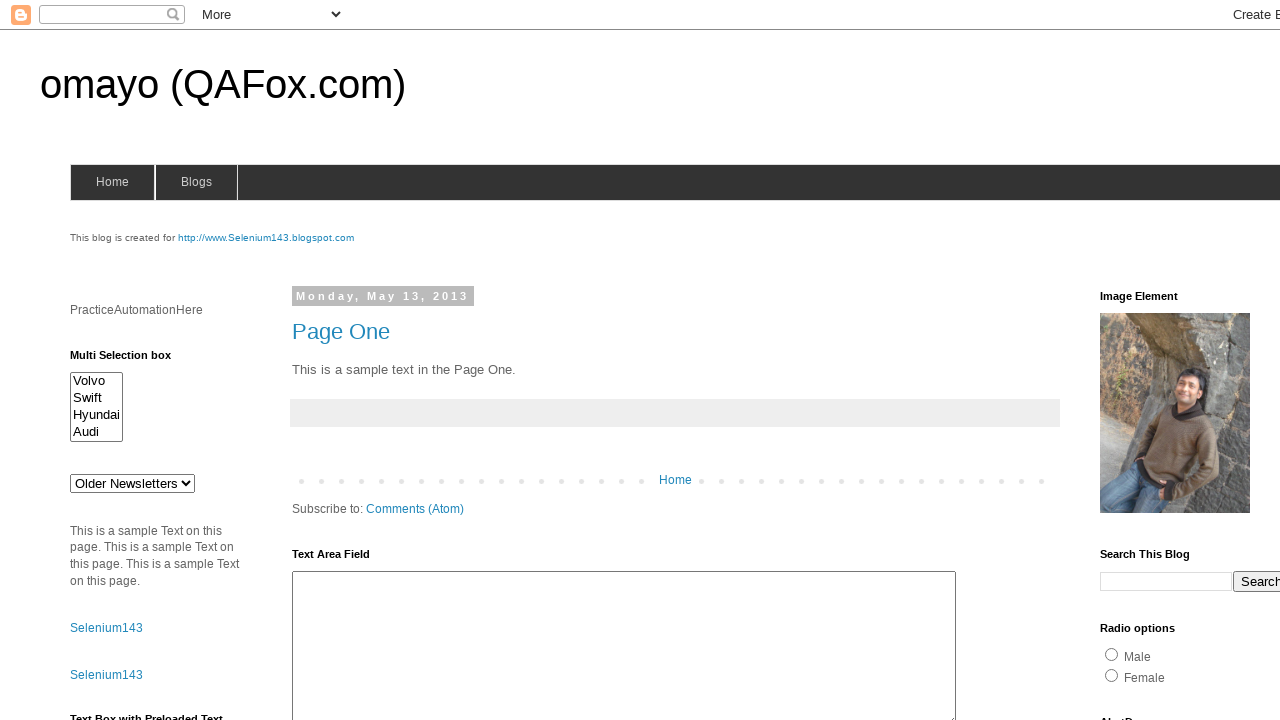

Navigated to Omayo blog page
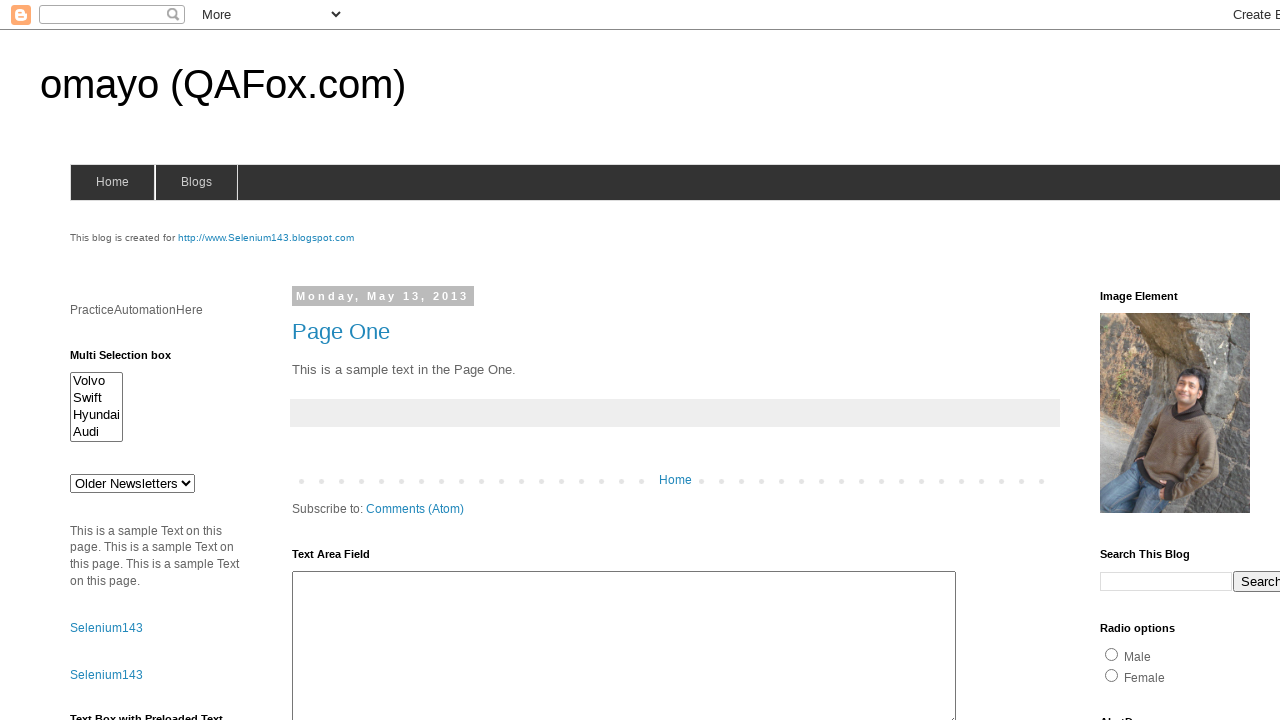

Clicked alert button to trigger alert dialog at (1154, 361) on #alert1
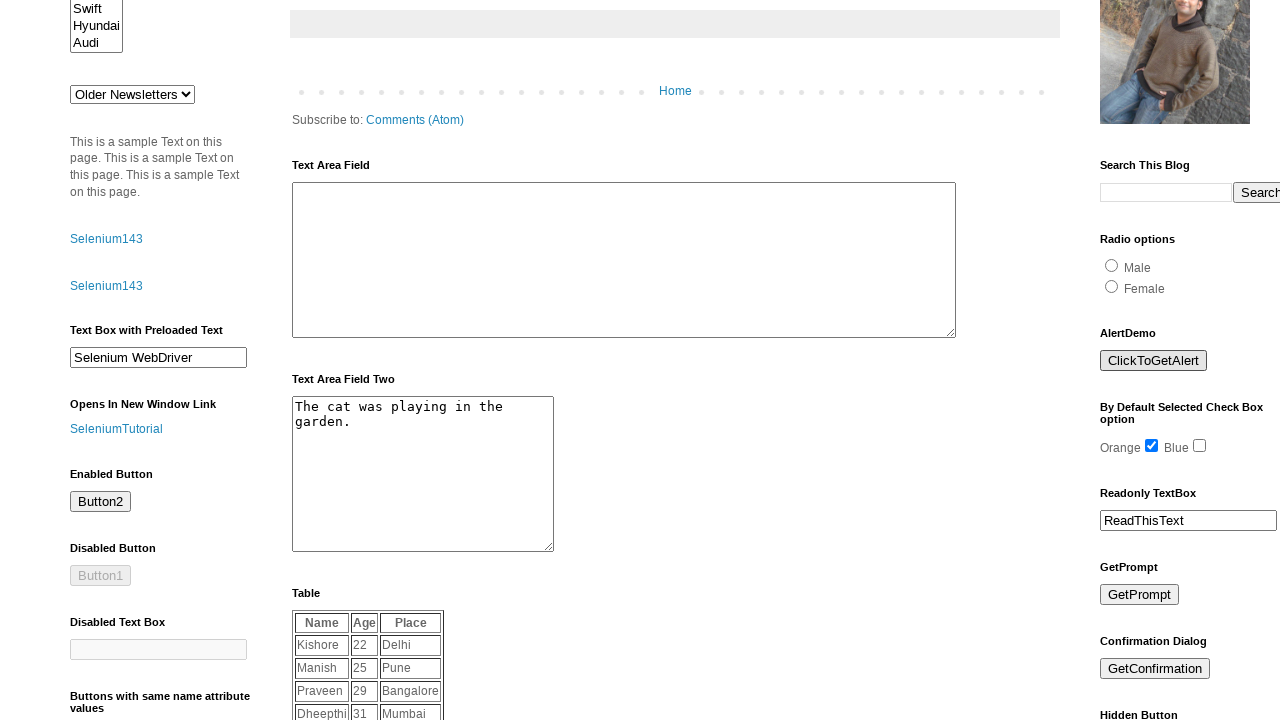

Set up dialog handler to accept alert
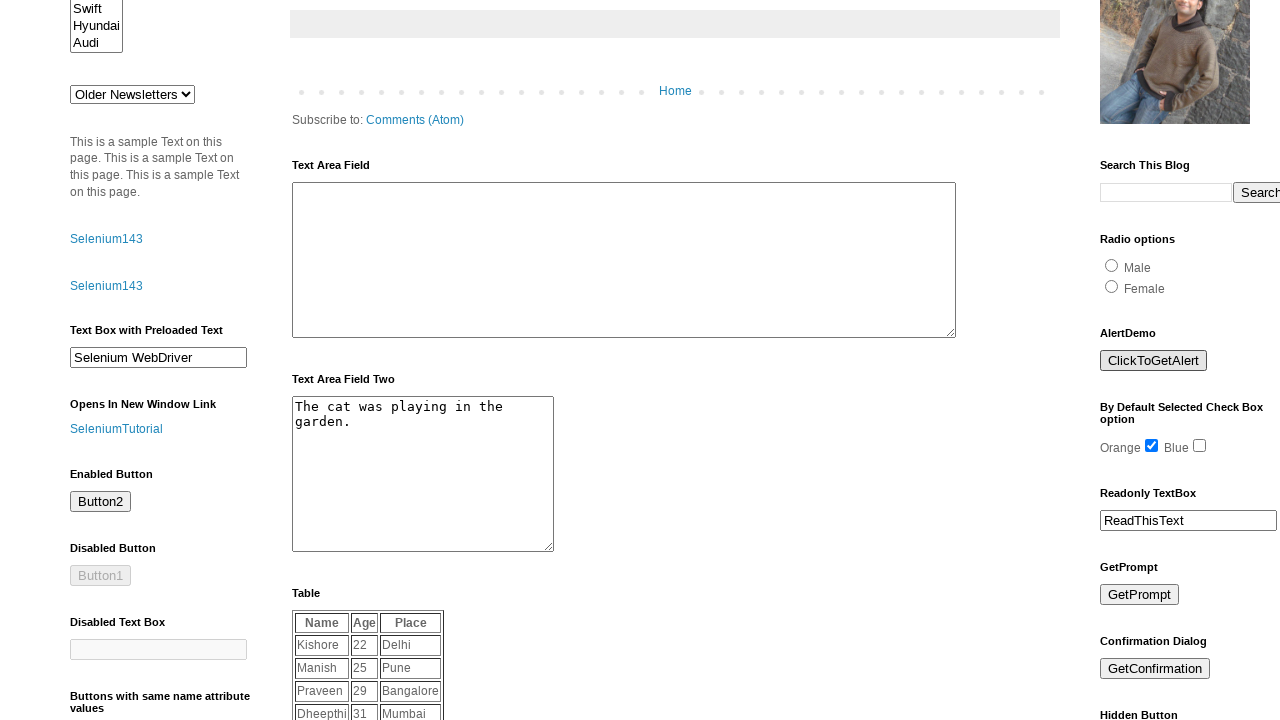

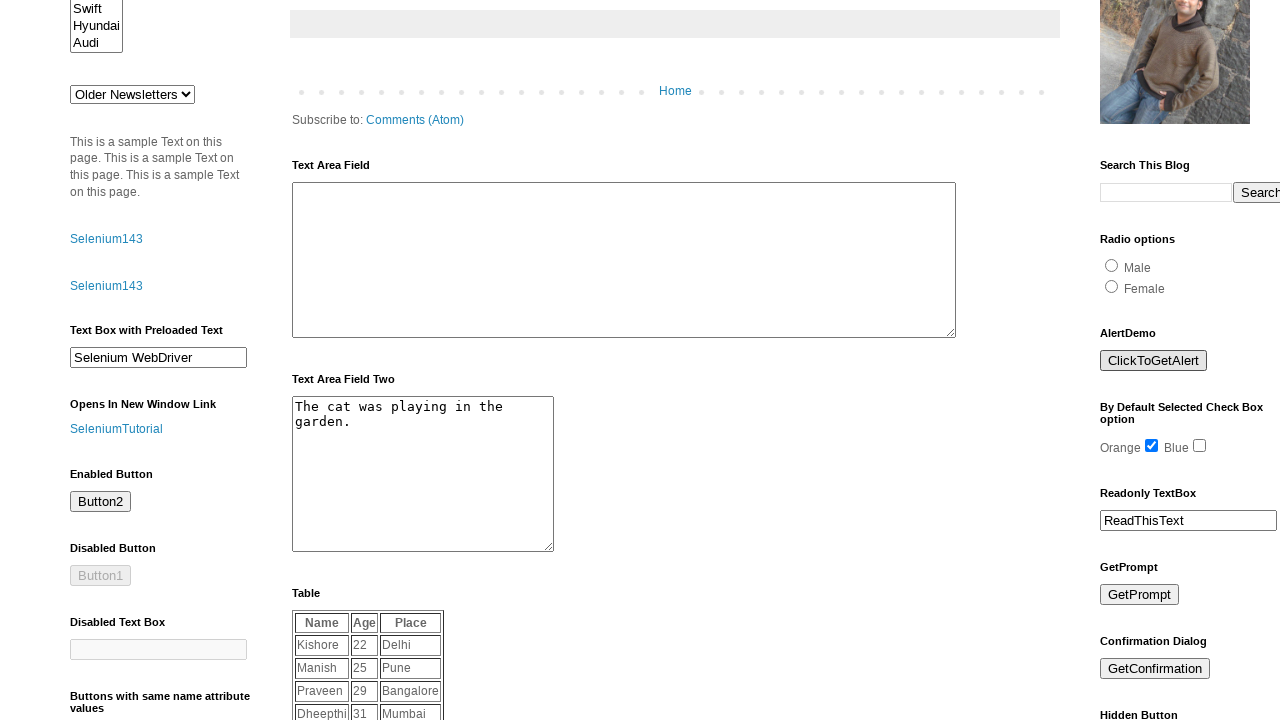